Tests clicking the Female gender radio button on the DemoQA practice form

Starting URL: https://demoqa.com/automation-practice-form

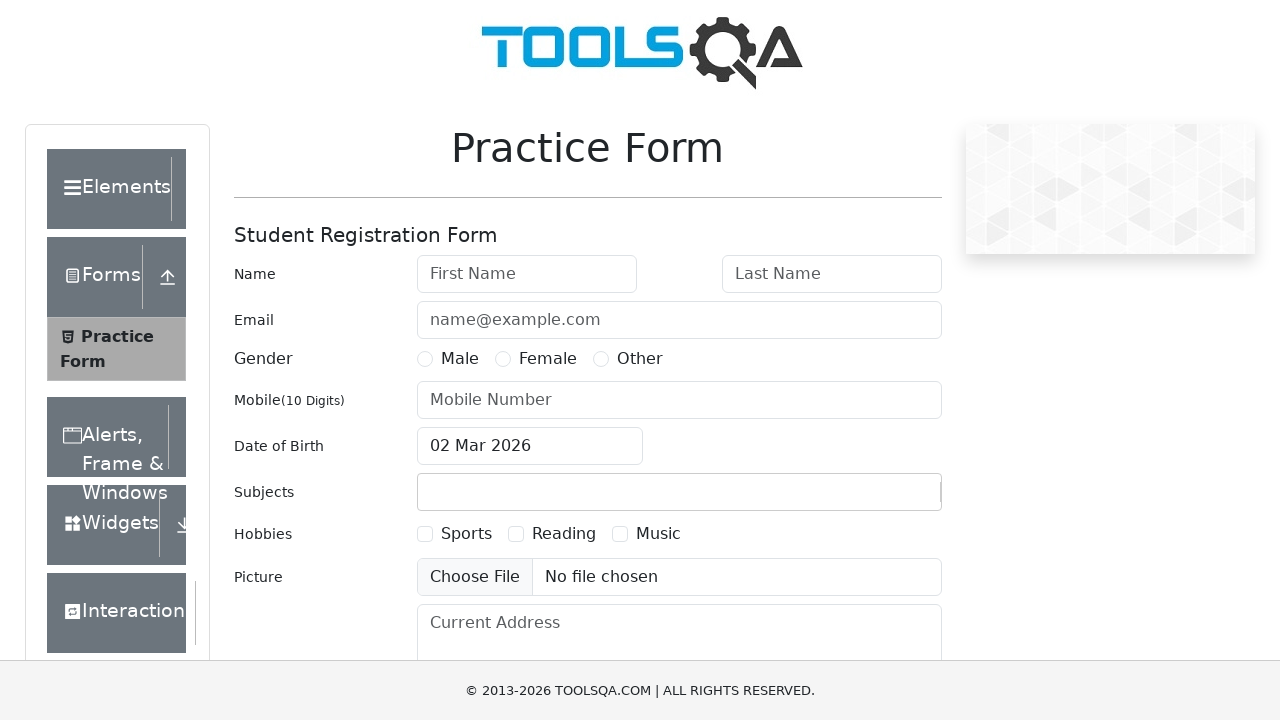

Located the Female radio button label element
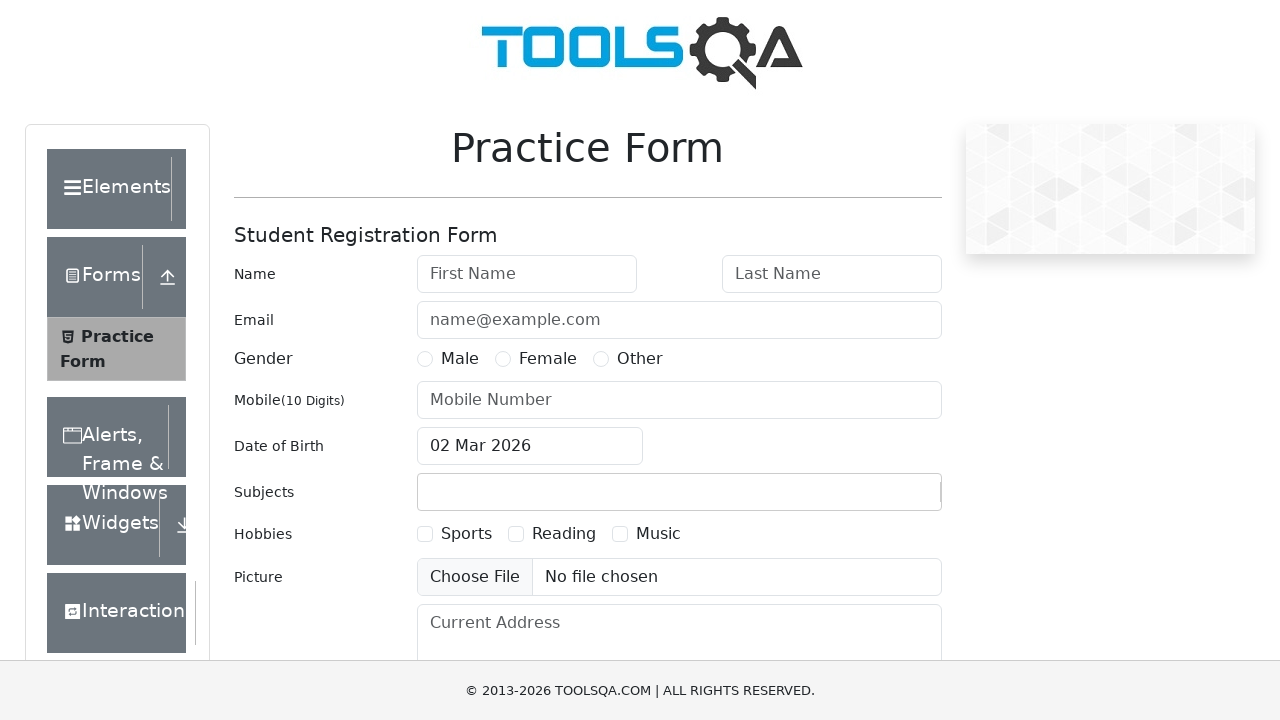

Clicked the Female gender radio button at (548, 359) on label[for='gender-radio-2']
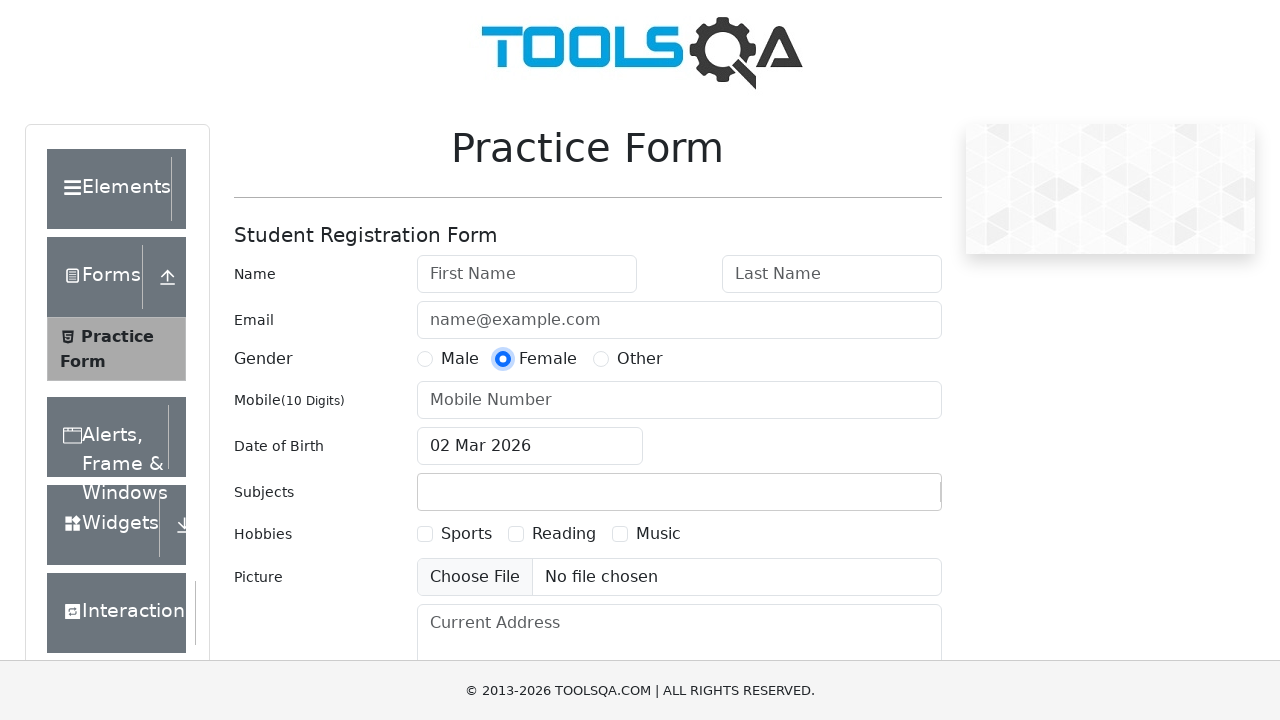

Waited 500ms for Female radio button to be visually selected
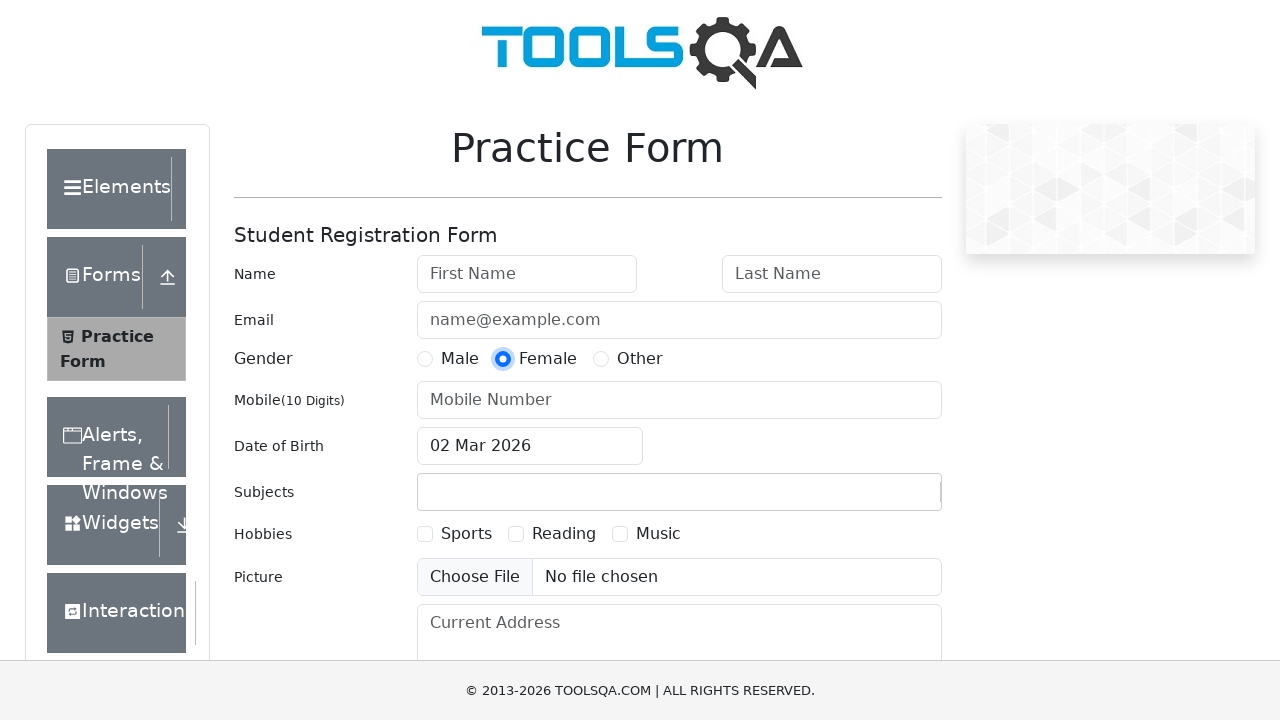

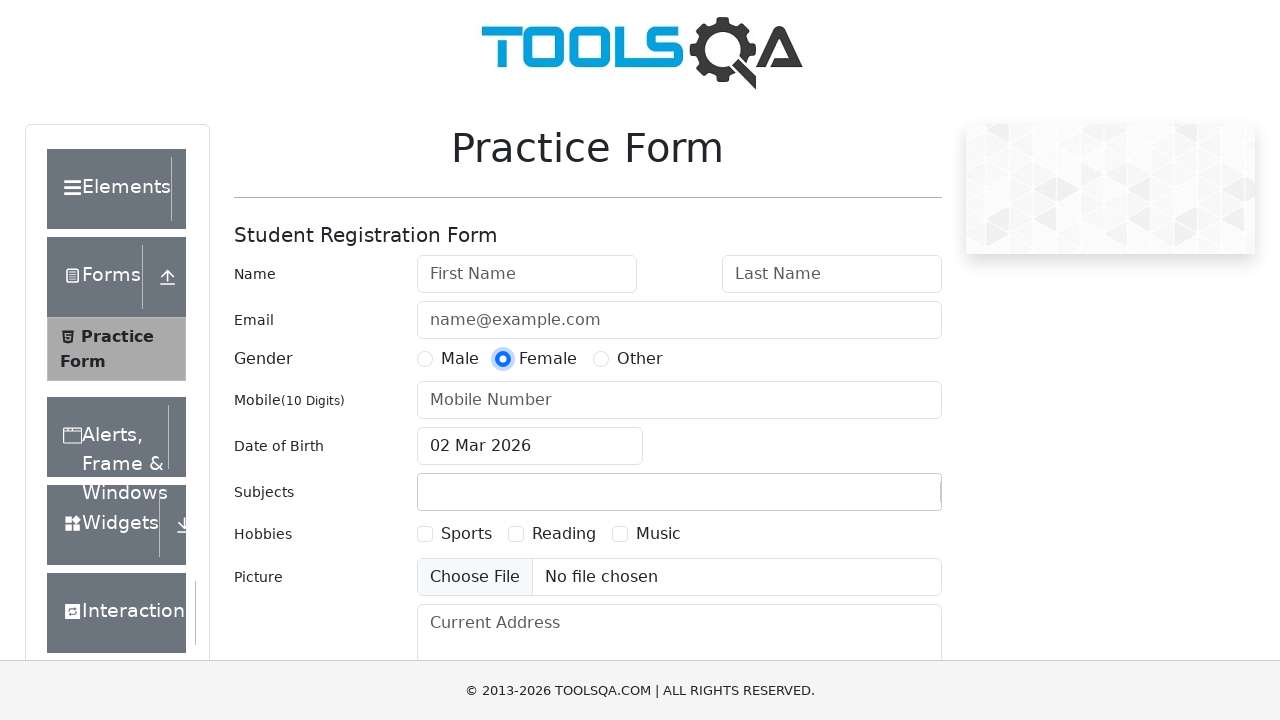